Tests table interactions by scrolling to a table, counting rows and columns, and extracting content from a specific row

Starting URL: https://rahulshettyacademy.com/AutomationPractice/

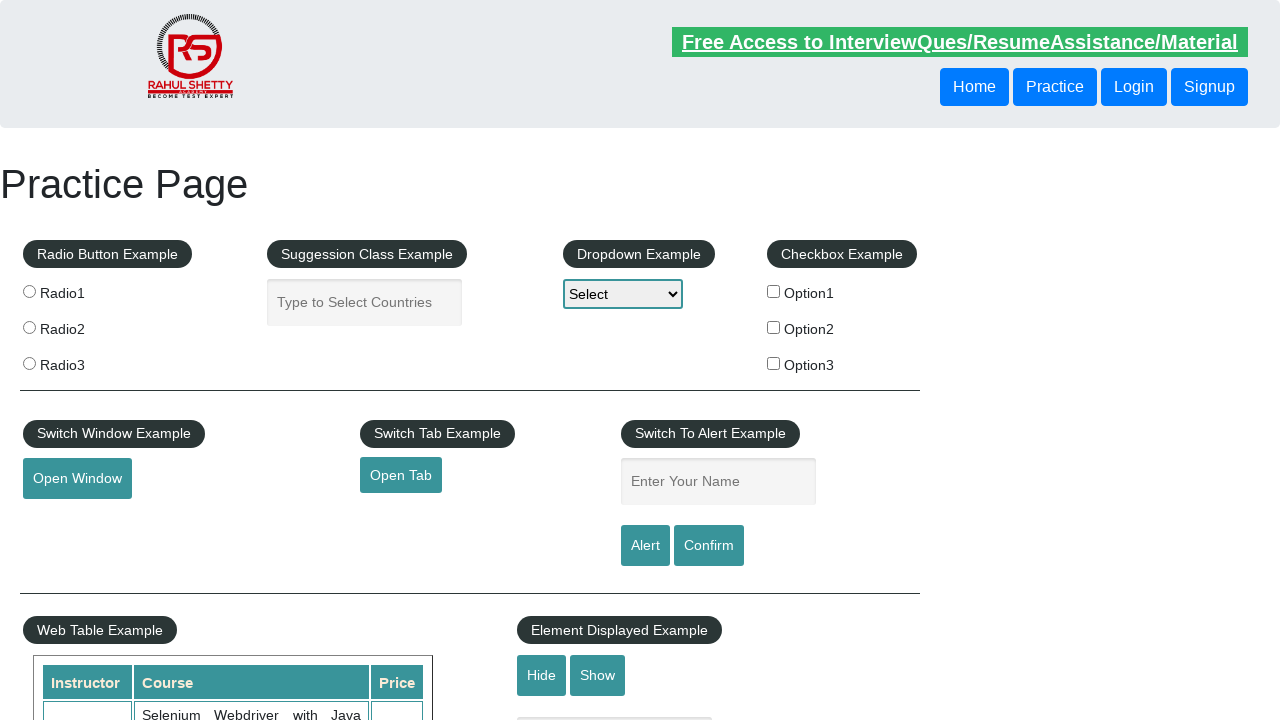

Scrolled down 500px to table section
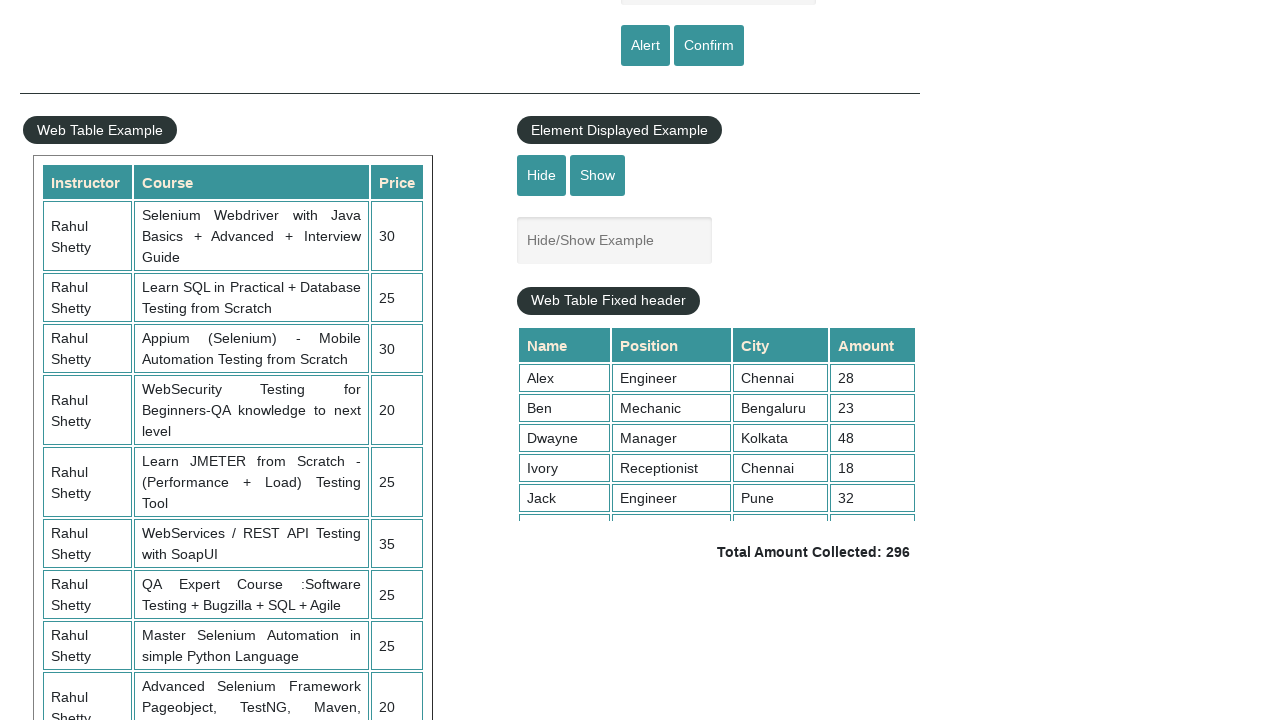

Table with class 'table-display' is now visible
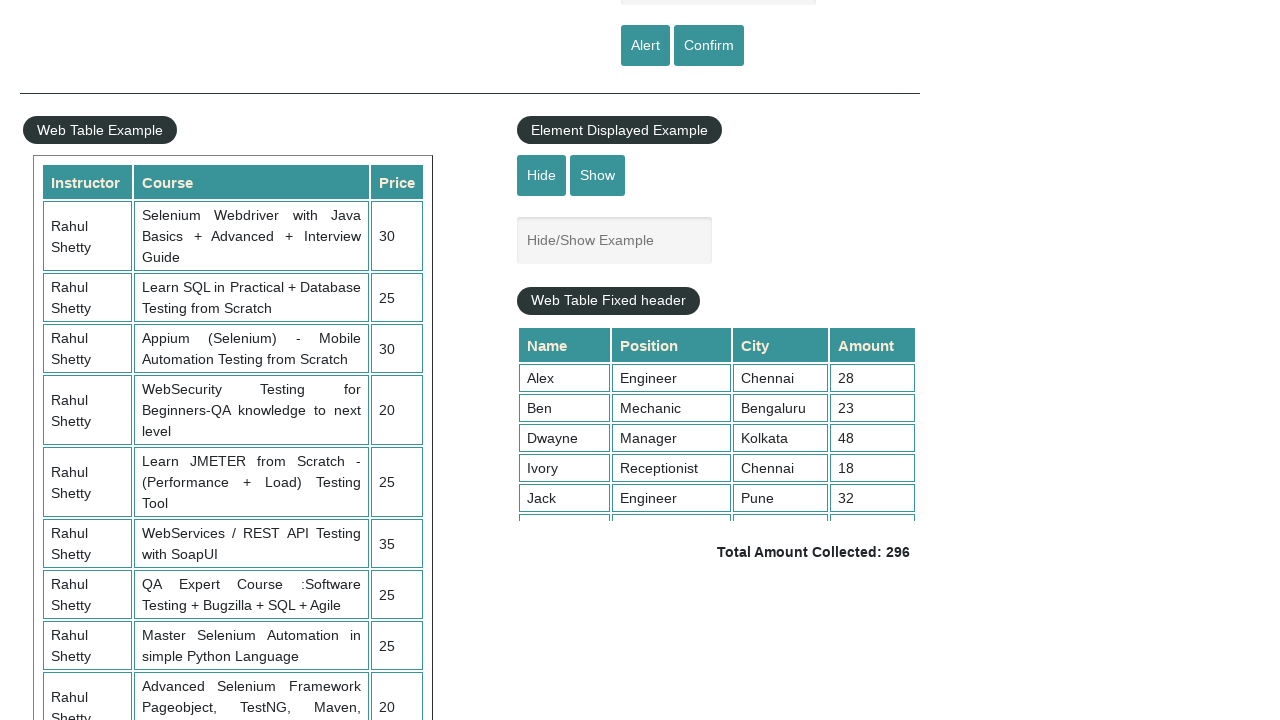

Counted total rows: 11
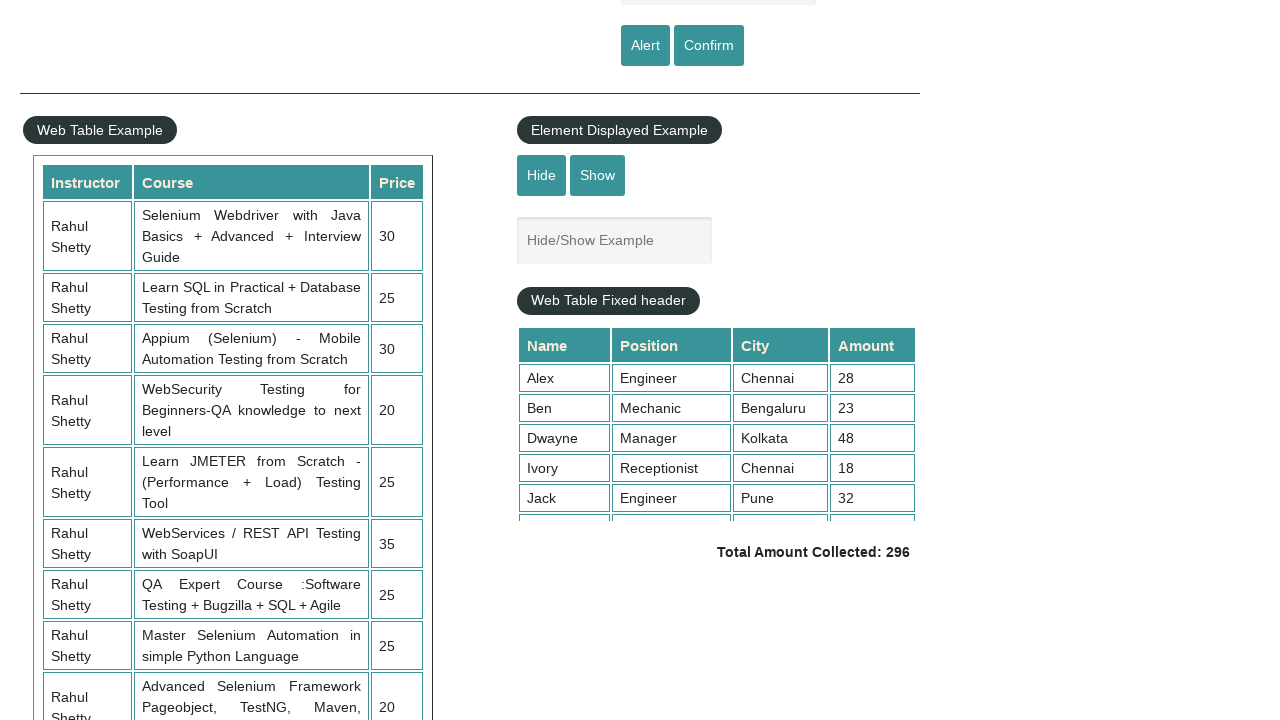

Counted total columns: 3
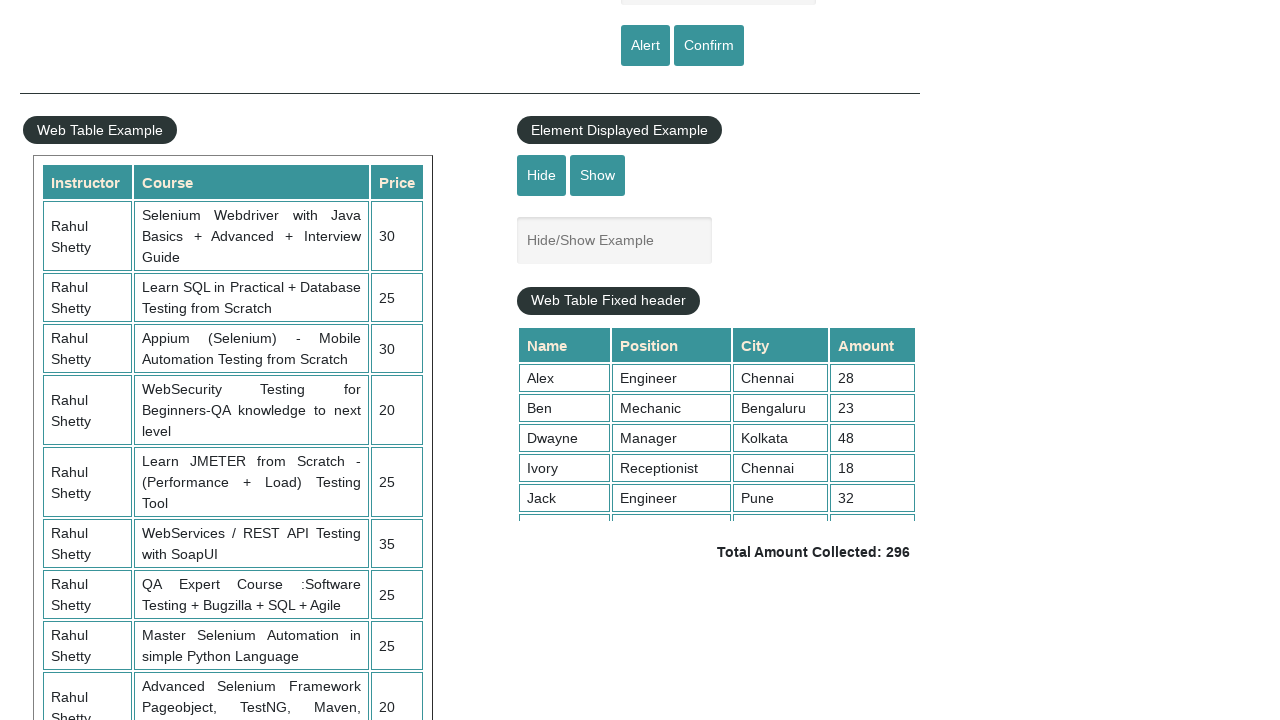

Extracted content from second row: 
                            Rahul Shetty
                            Learn SQL in Practical + Database Testing from Scratch
                            25
                        
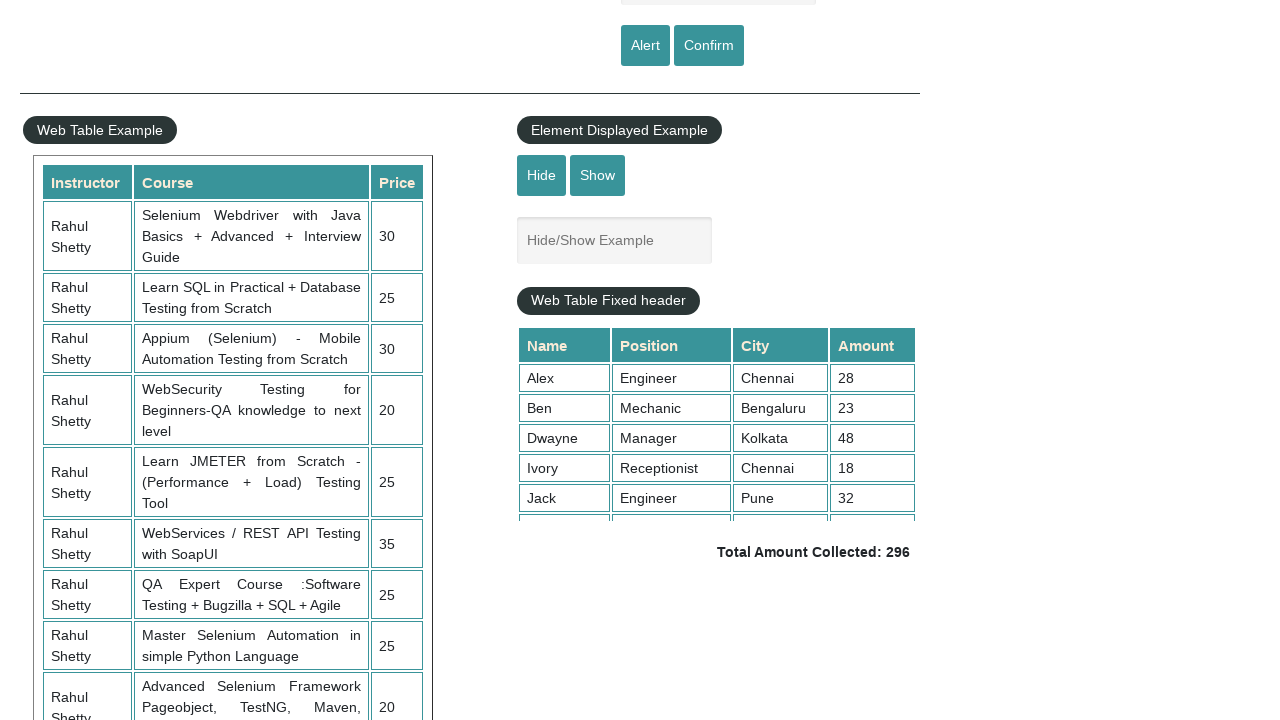

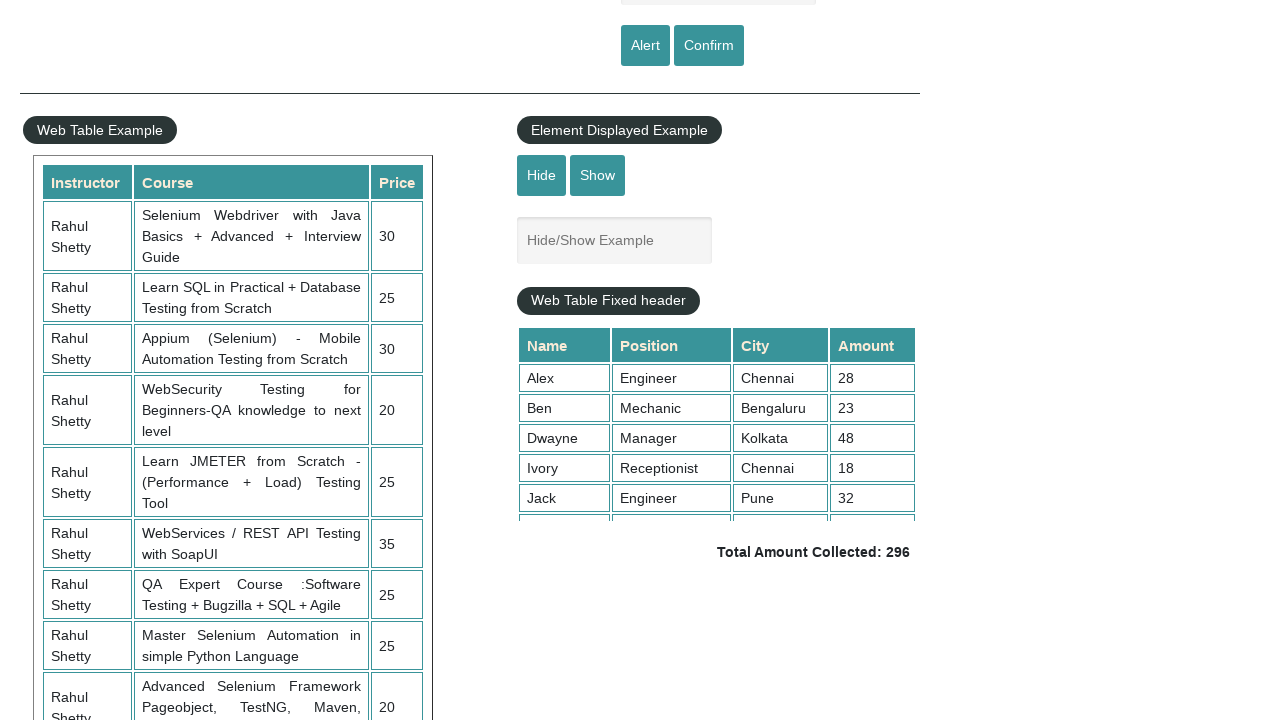